Tests handling of a simple JavaScript alert by clicking a button to trigger the alert, verifying its text, and accepting it.

Starting URL: https://v1.training-support.net/selenium/javascript-alerts

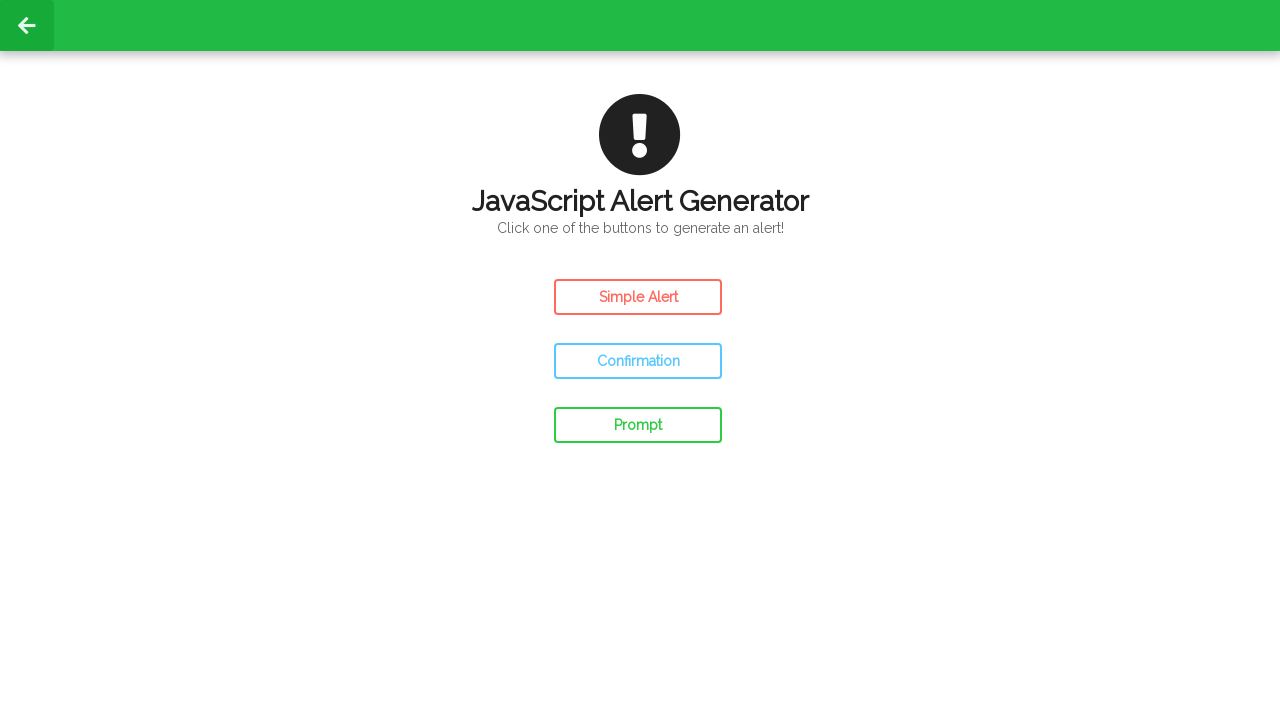

Clicked the button to trigger the simple JavaScript alert at (638, 297) on #simple
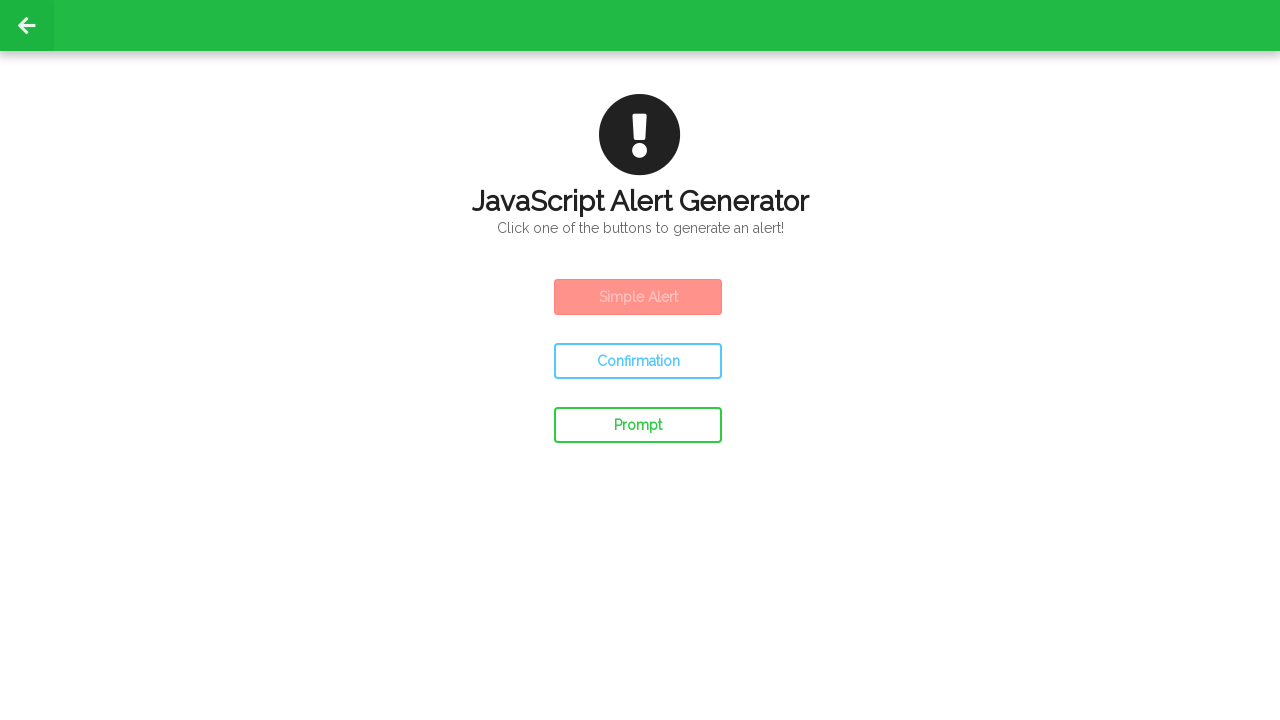

Set up dialog handler to accept the alert
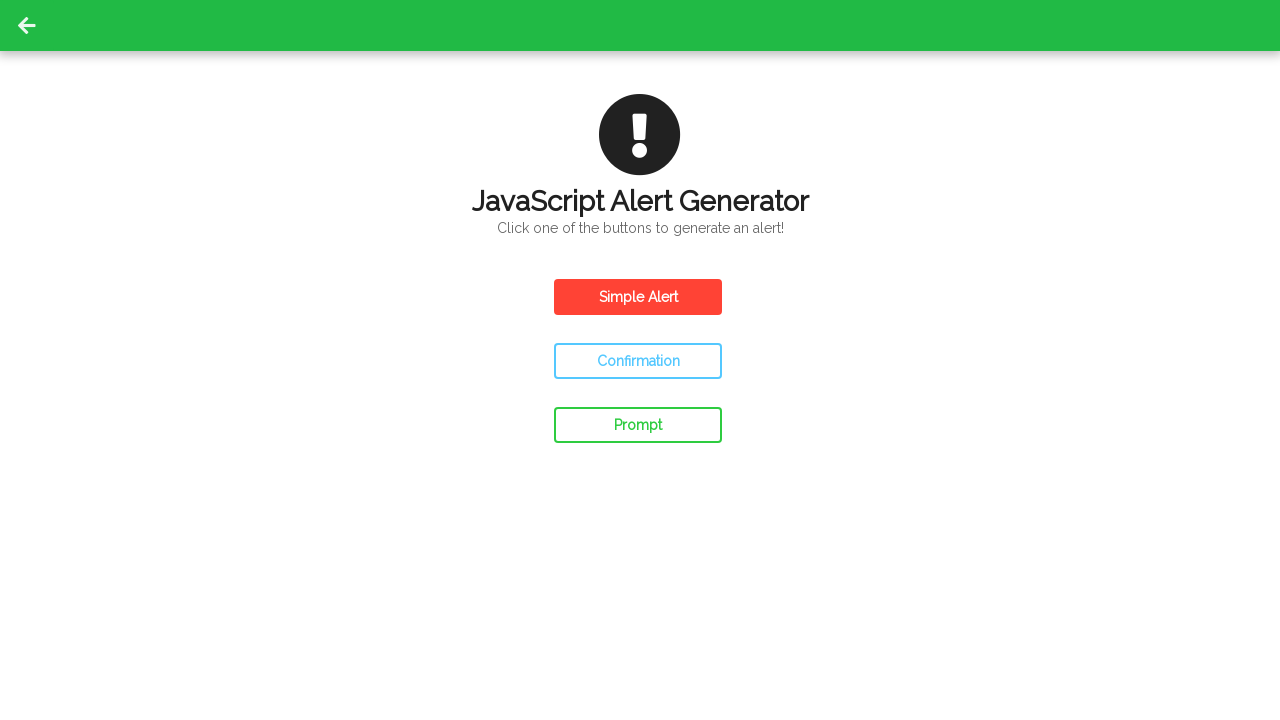

Alert was accepted and dialog closed
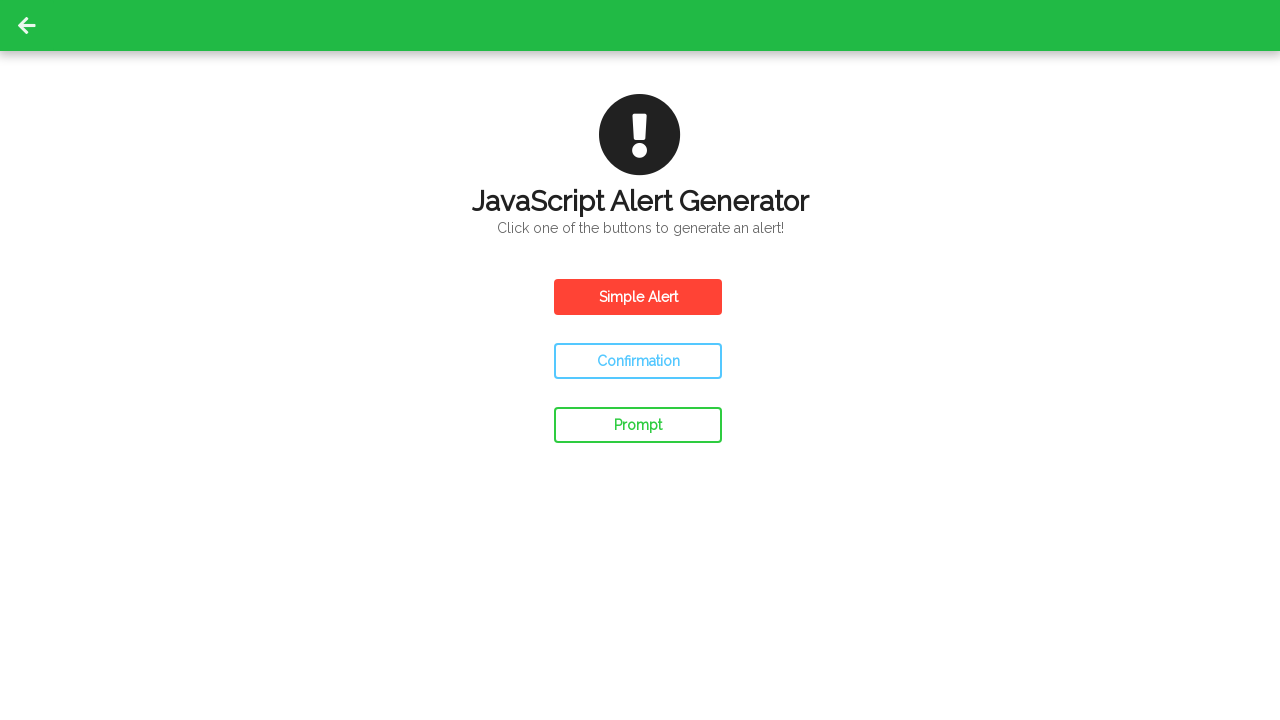

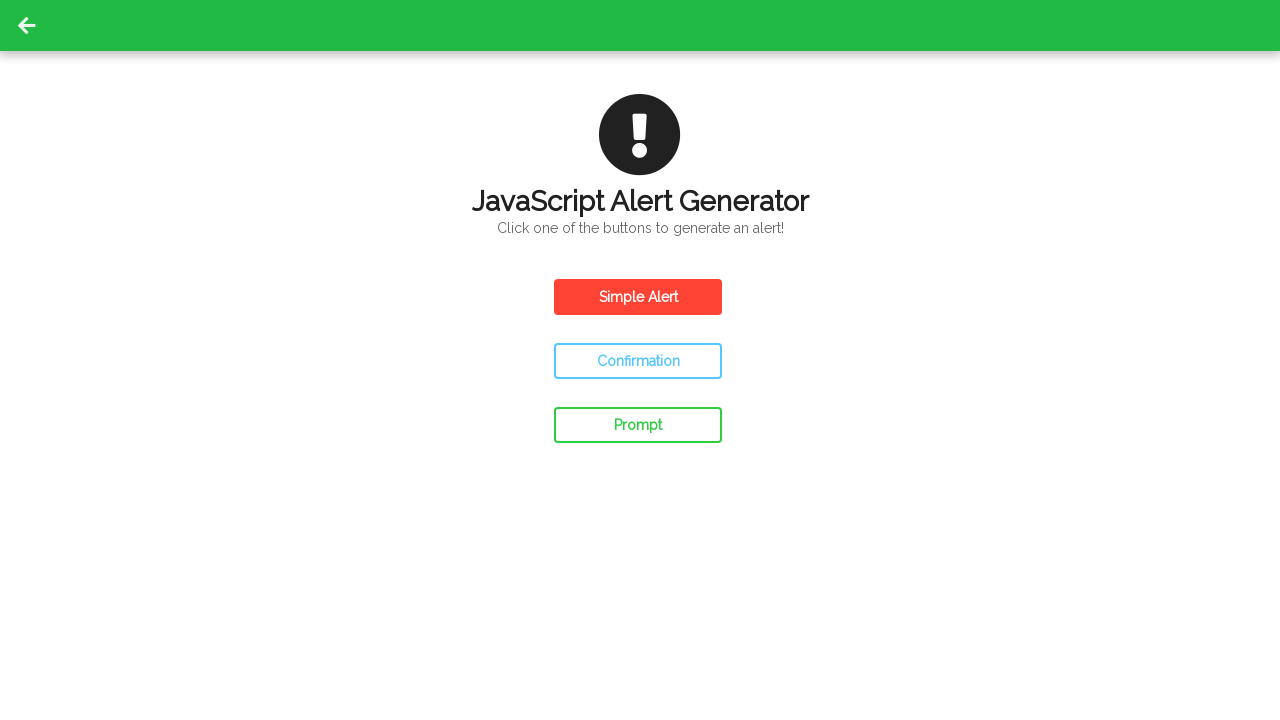